Tests radio button selection and hide/show functionality on a practice automation page by selecting a radio button and hiding a text box

Starting URL: https://rahulshettyacademy.com/AutomationPractice/

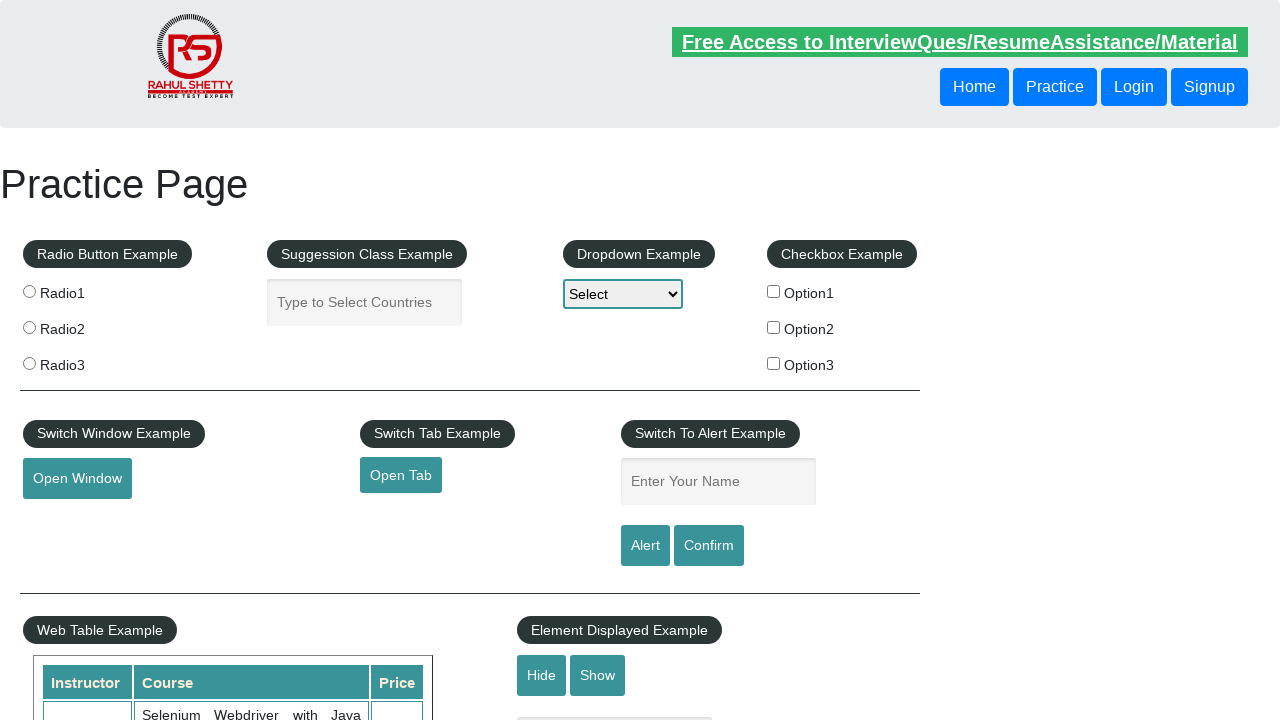

Located all radio buttons on the page
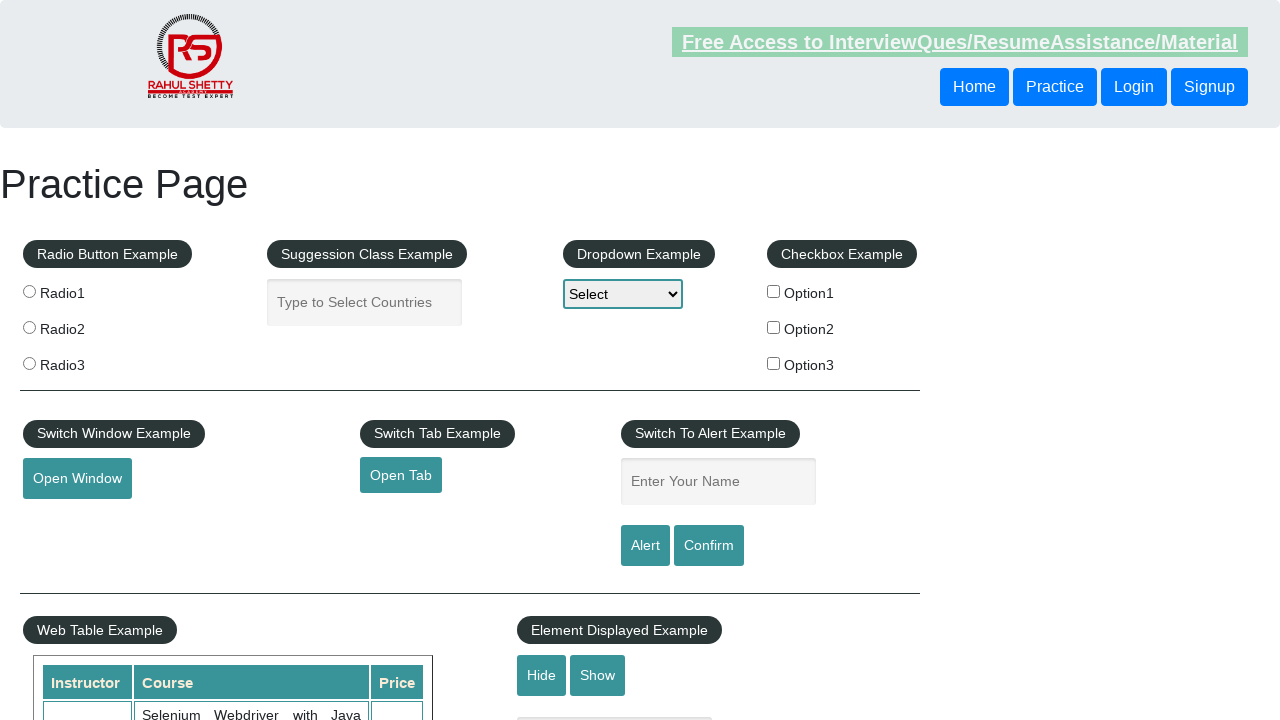

Clicked the second radio button at (29, 327) on .radioButton >> nth=1
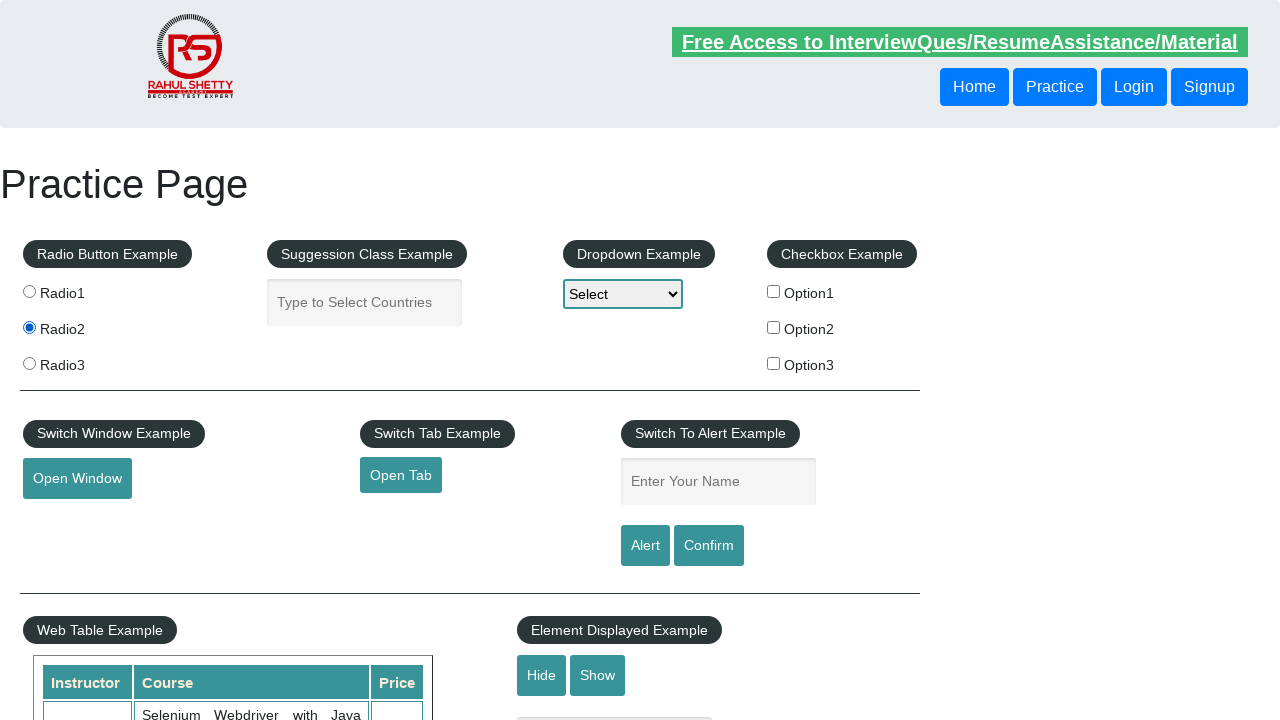

Verified that the second radio button is checked
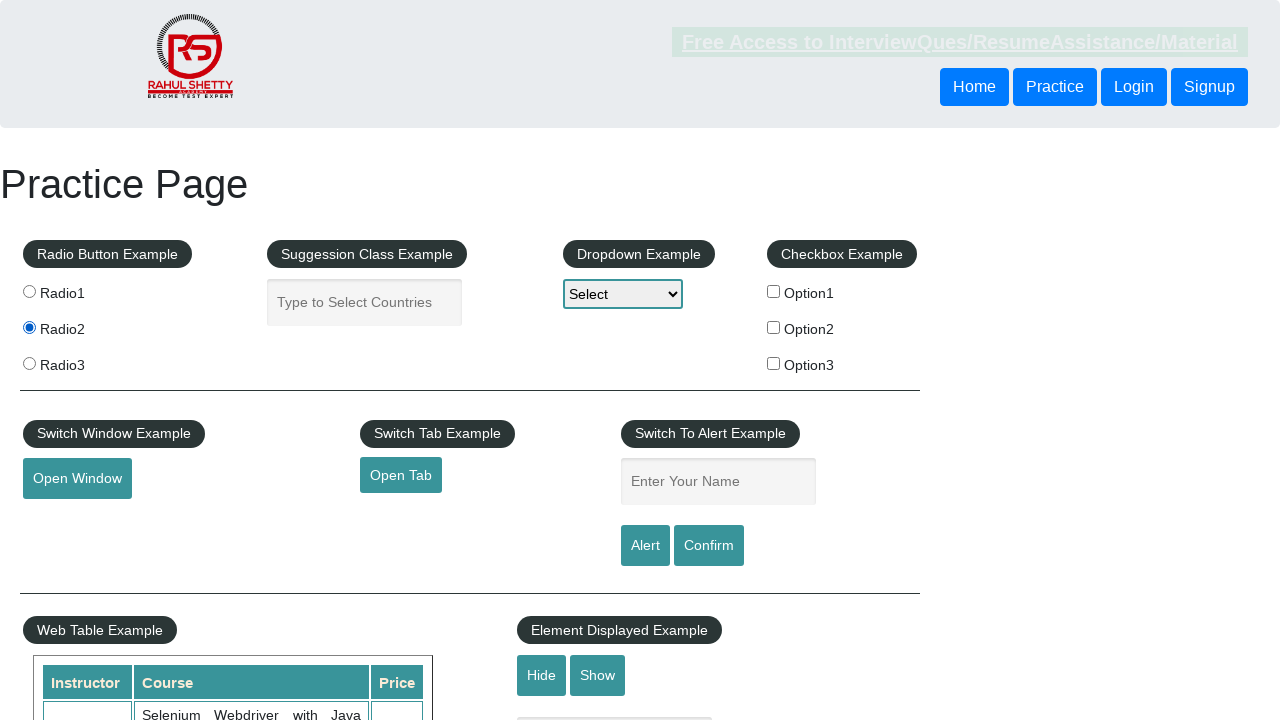

Clicked the hide button to hide the text box at (542, 675) on #hide-textbox
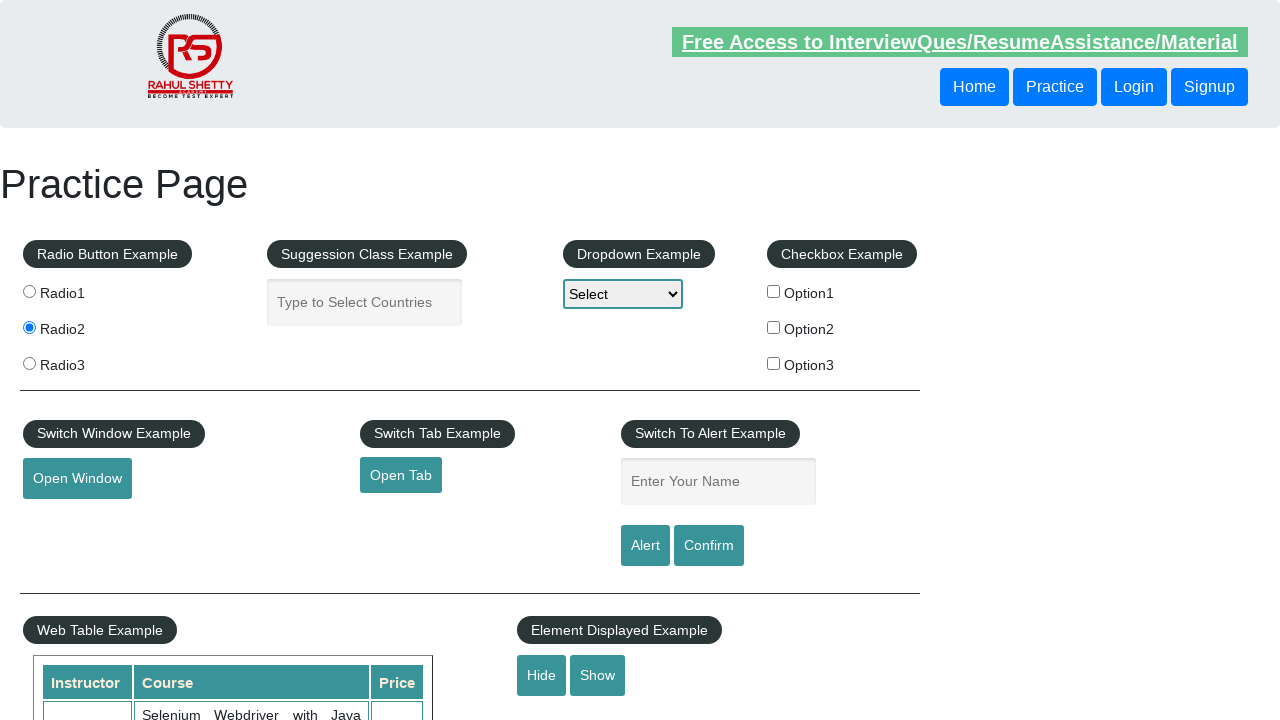

Verified that the text box is now hidden
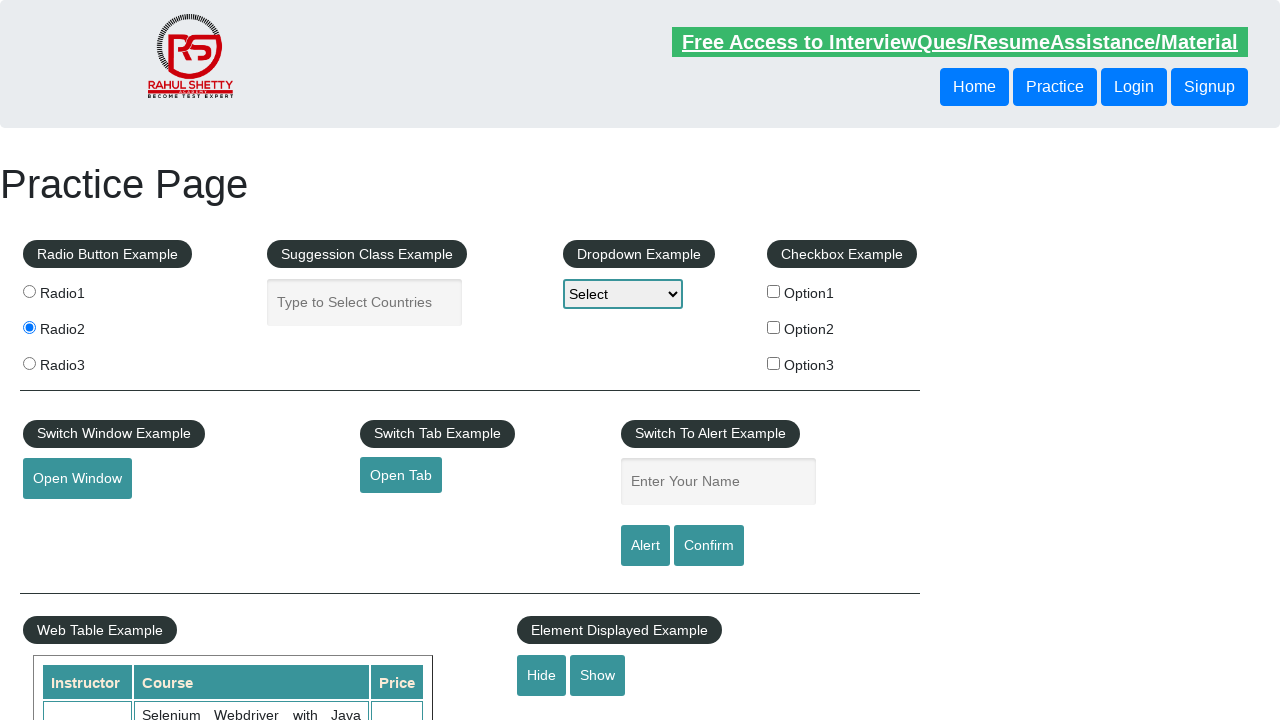

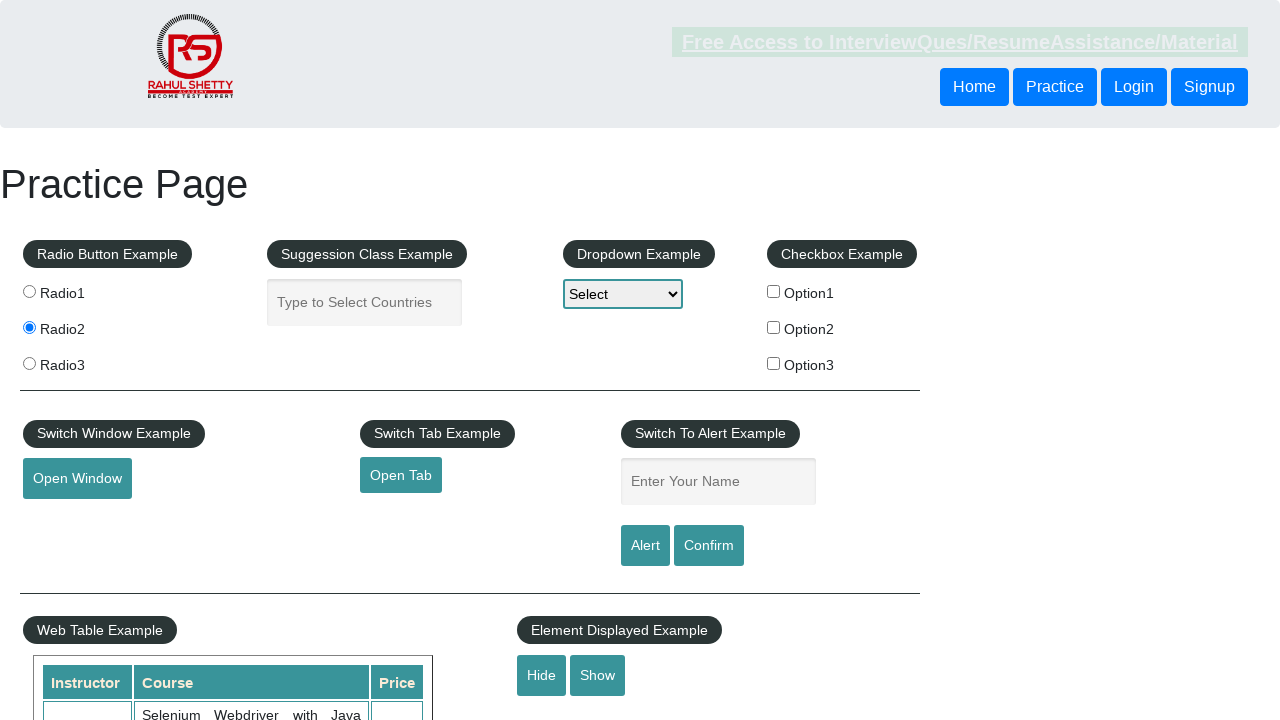